Tests dynamic loading by clicking start and waiting for hidden content to become visible

Starting URL: https://the-internet.herokuapp.com/dynamic_loading/1

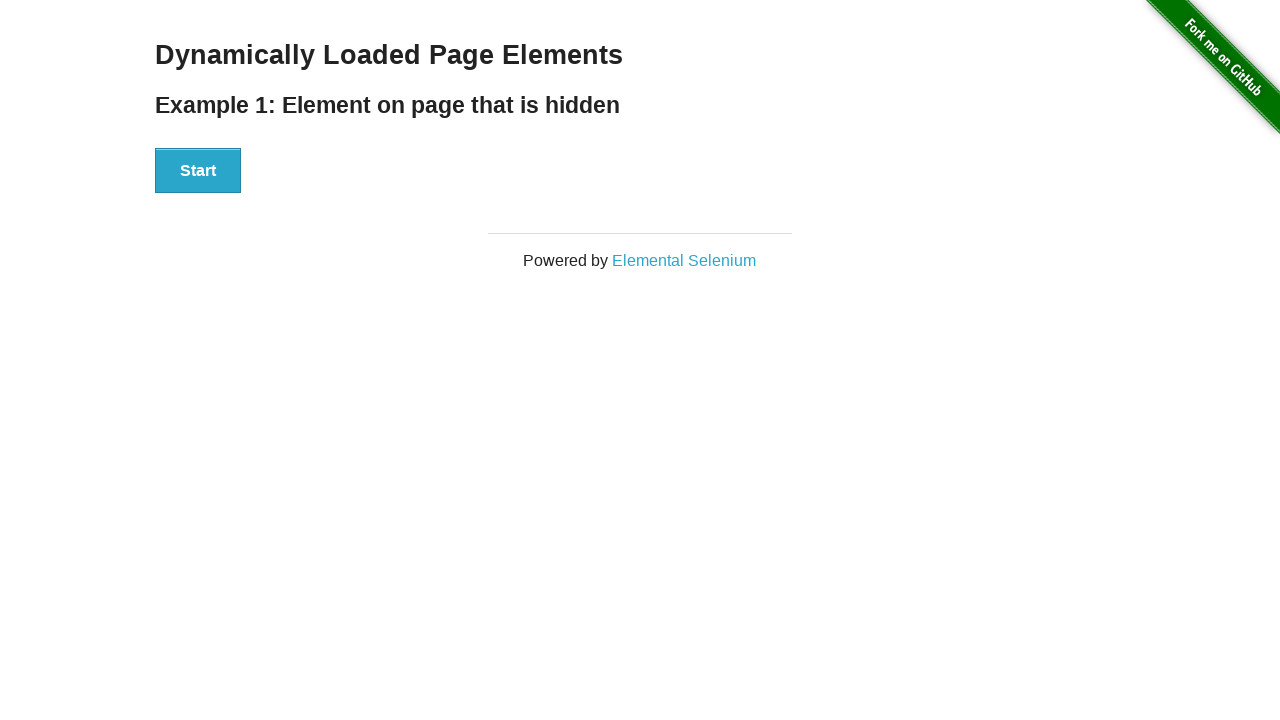

Clicked Start button to trigger dynamic loading at (198, 171) on xpath=//button[contains(text(),'Start')]
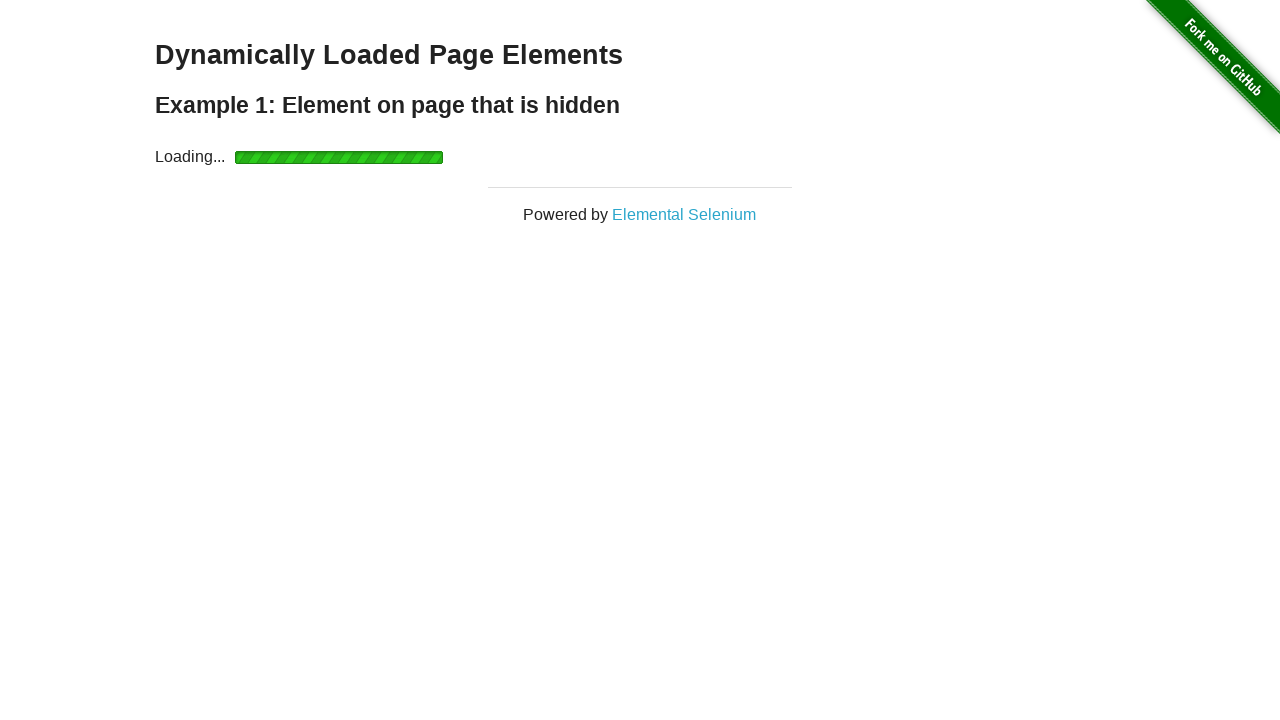

Waited for Hello World text to become visible
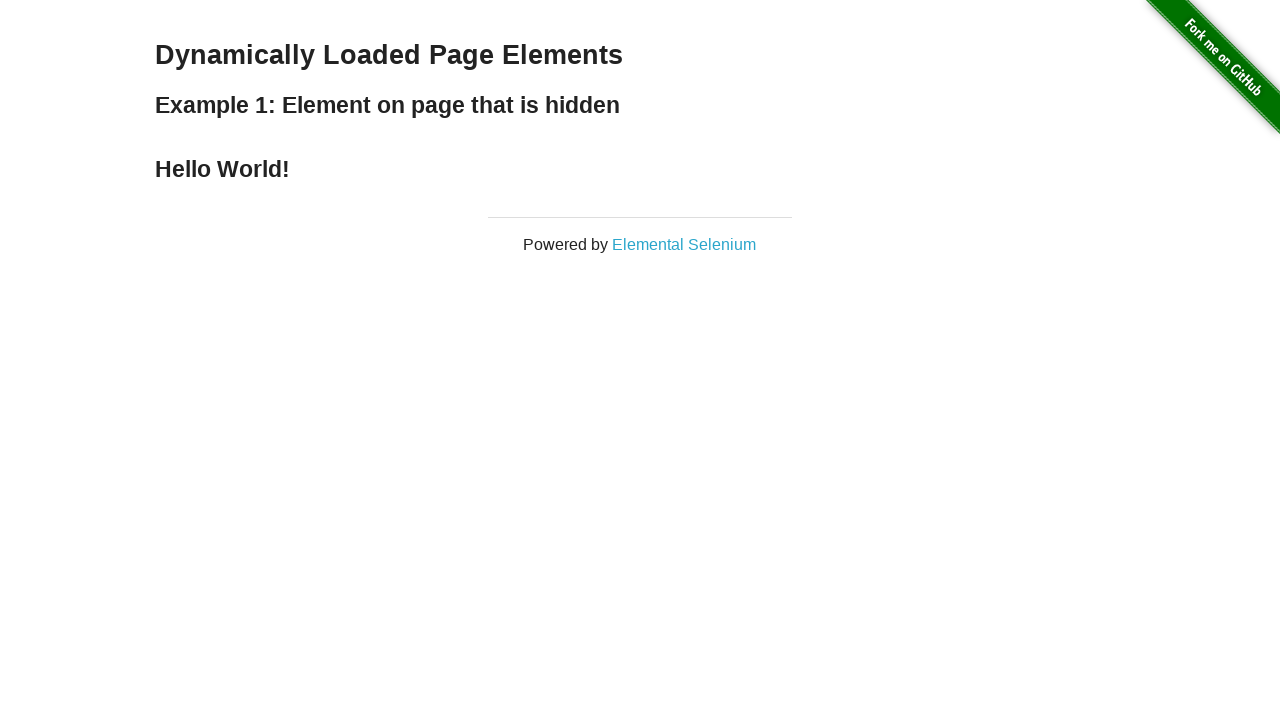

Asserted that Hello World text is visible
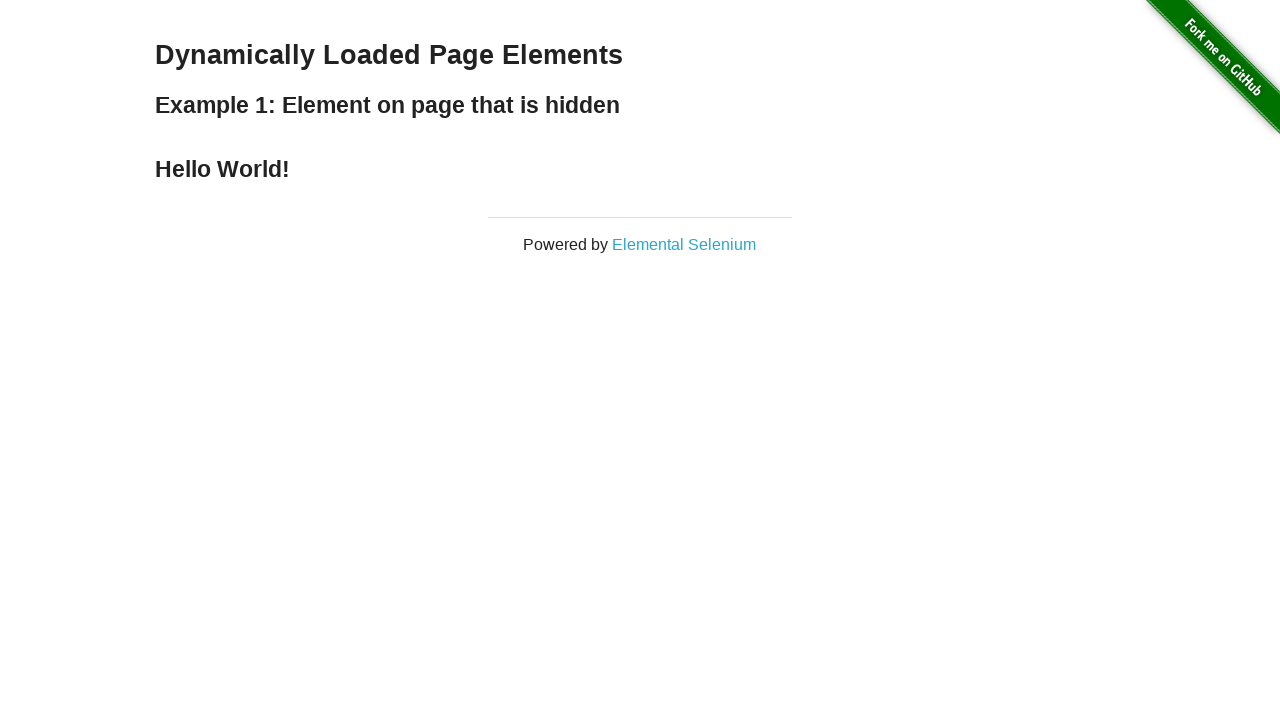

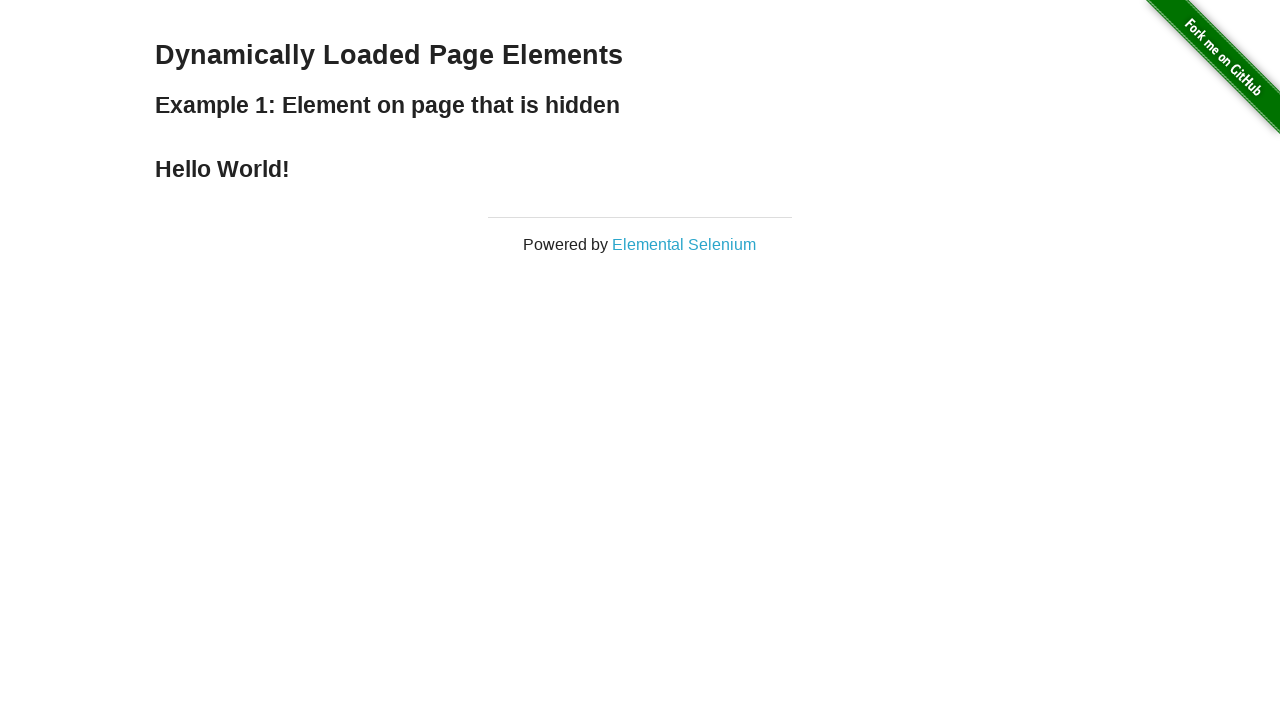